Navigates to the Rahul Shetty Academy client page and verifies the page loads by checking the title is present

Starting URL: https://www.rahulshettyacademy.com/client/

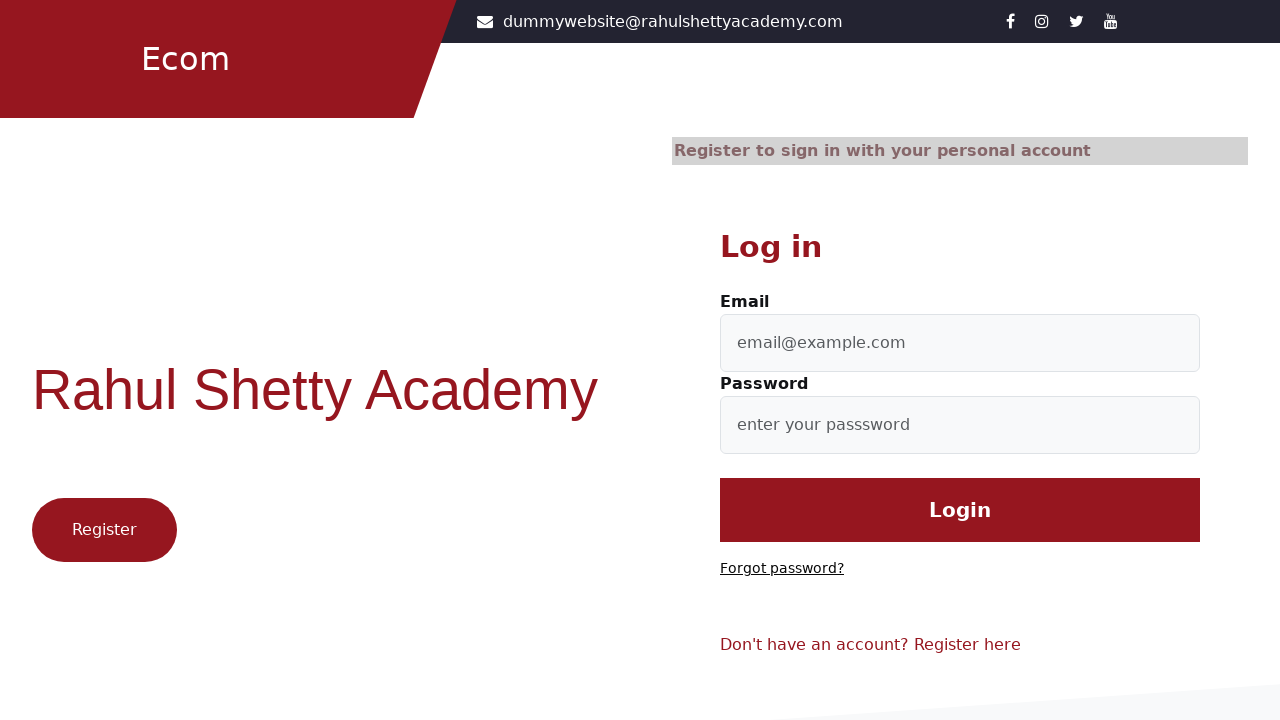

Waited for page to reach domcontentloaded state
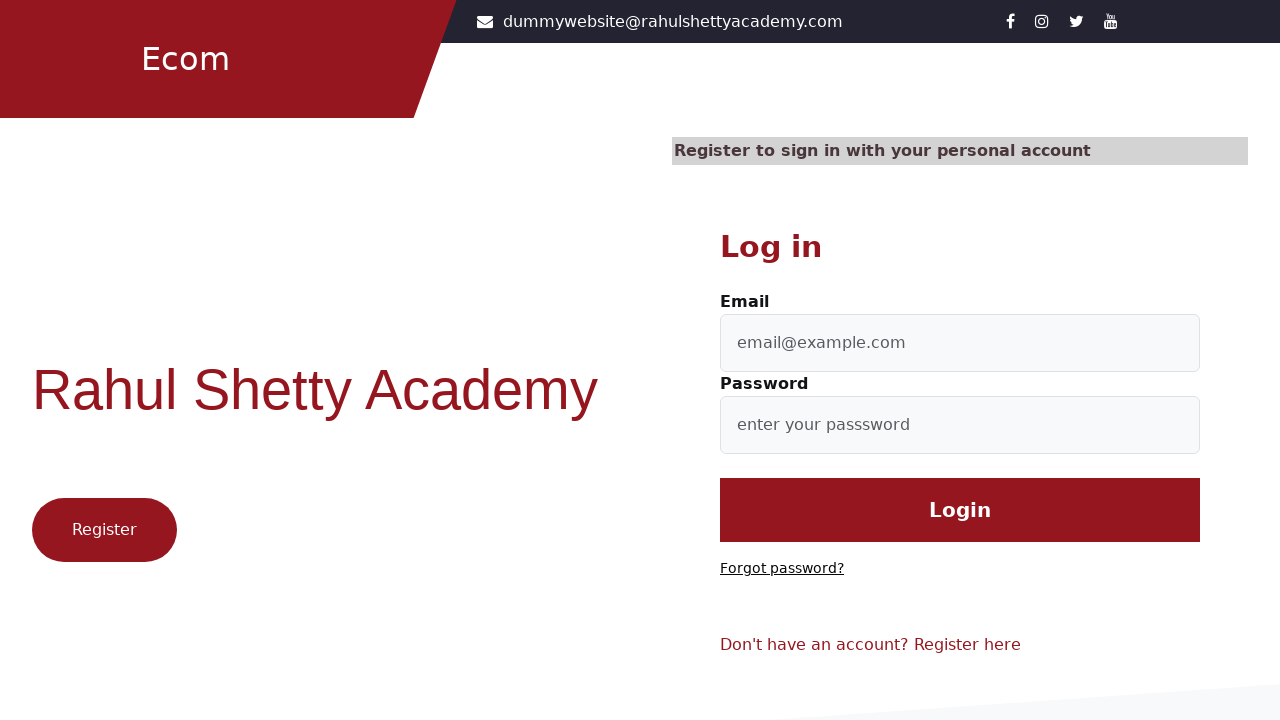

Retrieved page title
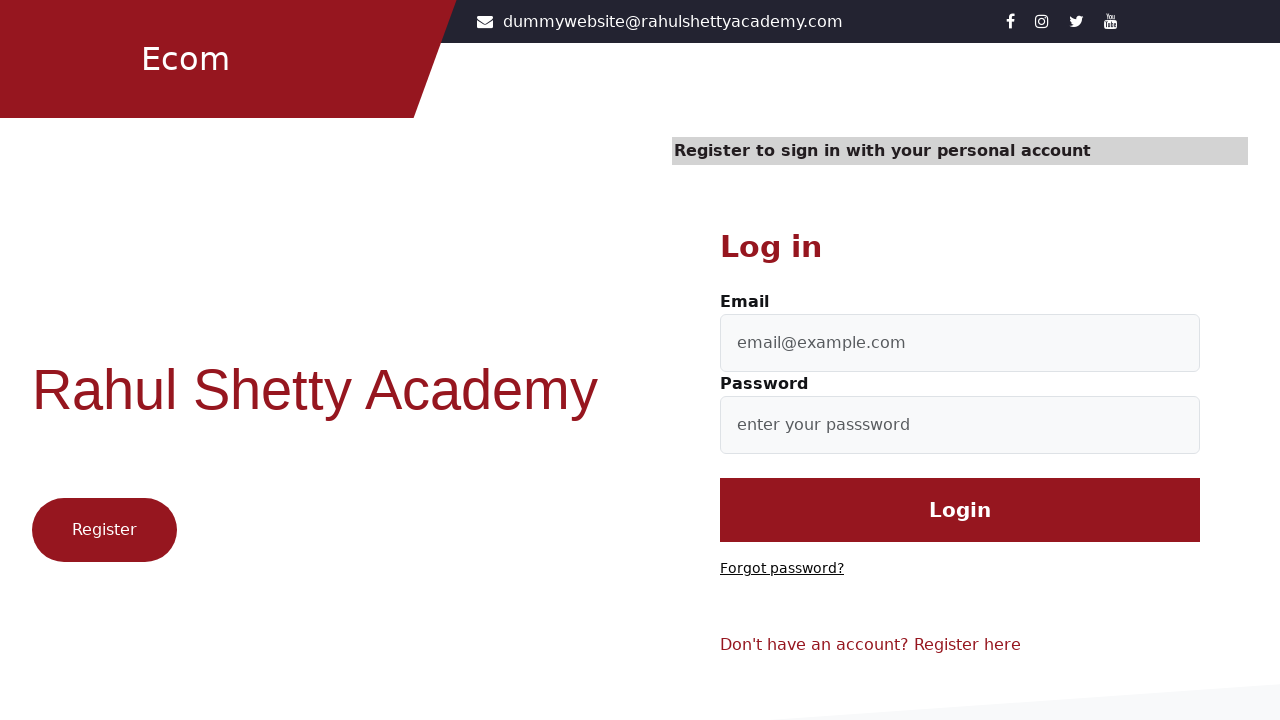

Verified page title is present and not empty
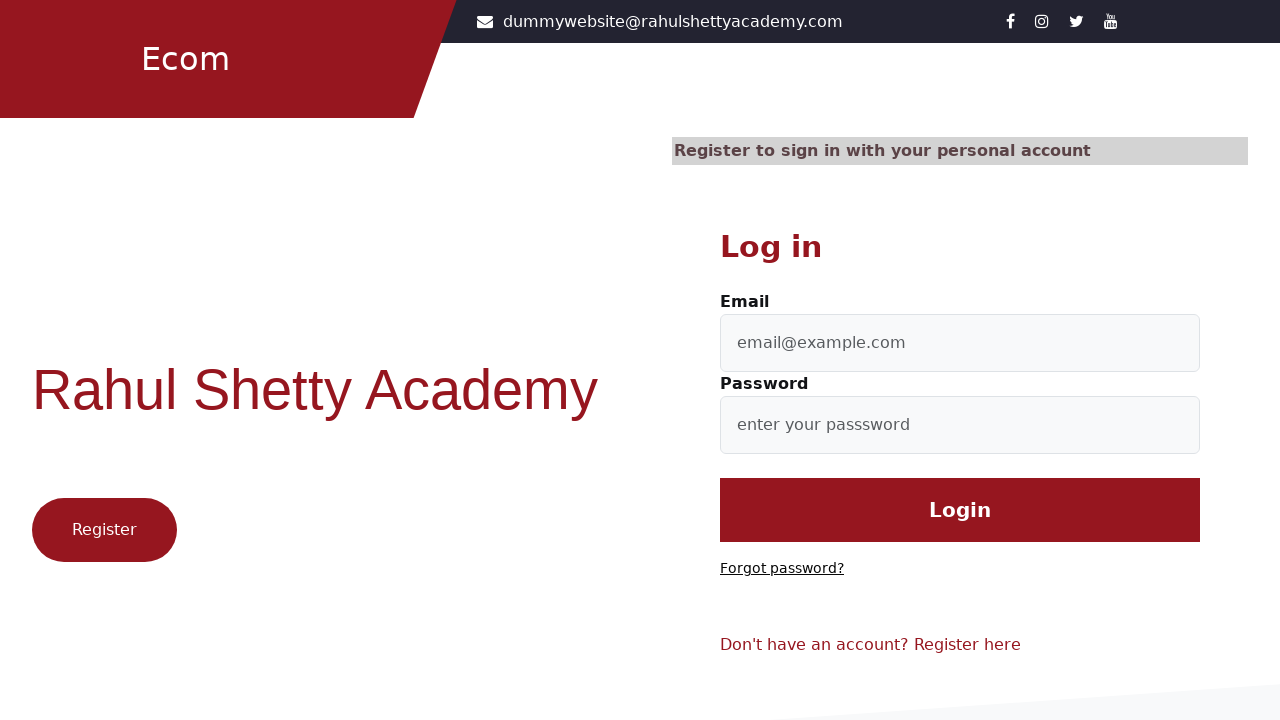

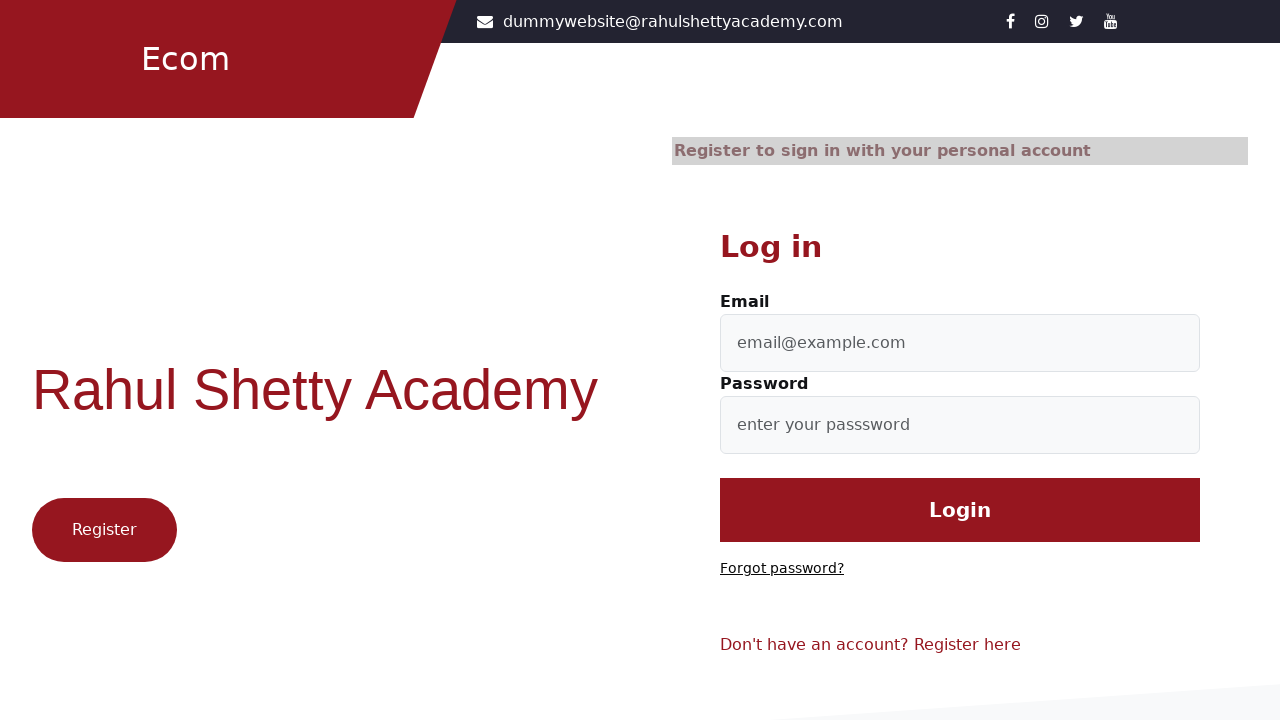